Tests the AngularJS homepage todo list by adding a new todo item, clicking the add button, and verifying the todo was added to the list with the correct text.

Starting URL: https://angularjs.org

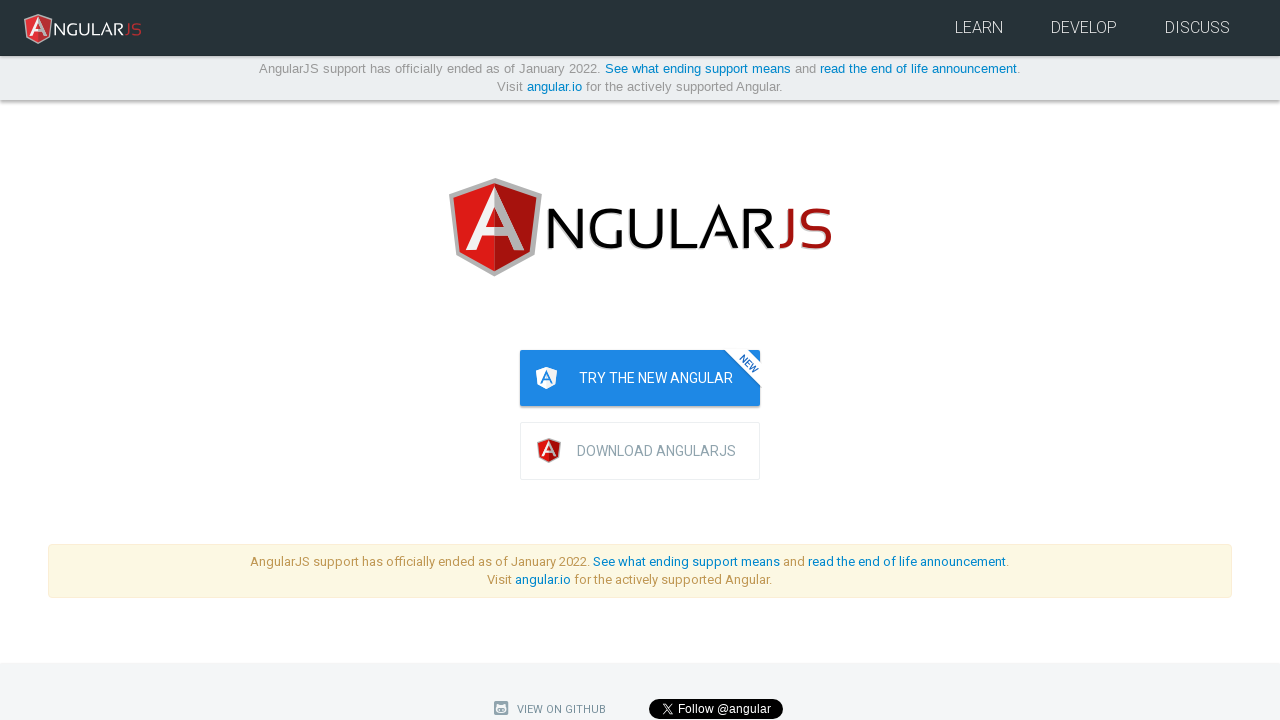

Filled todo input field with 'write first protractor test' on input[ng-model="todoList.todoText"]
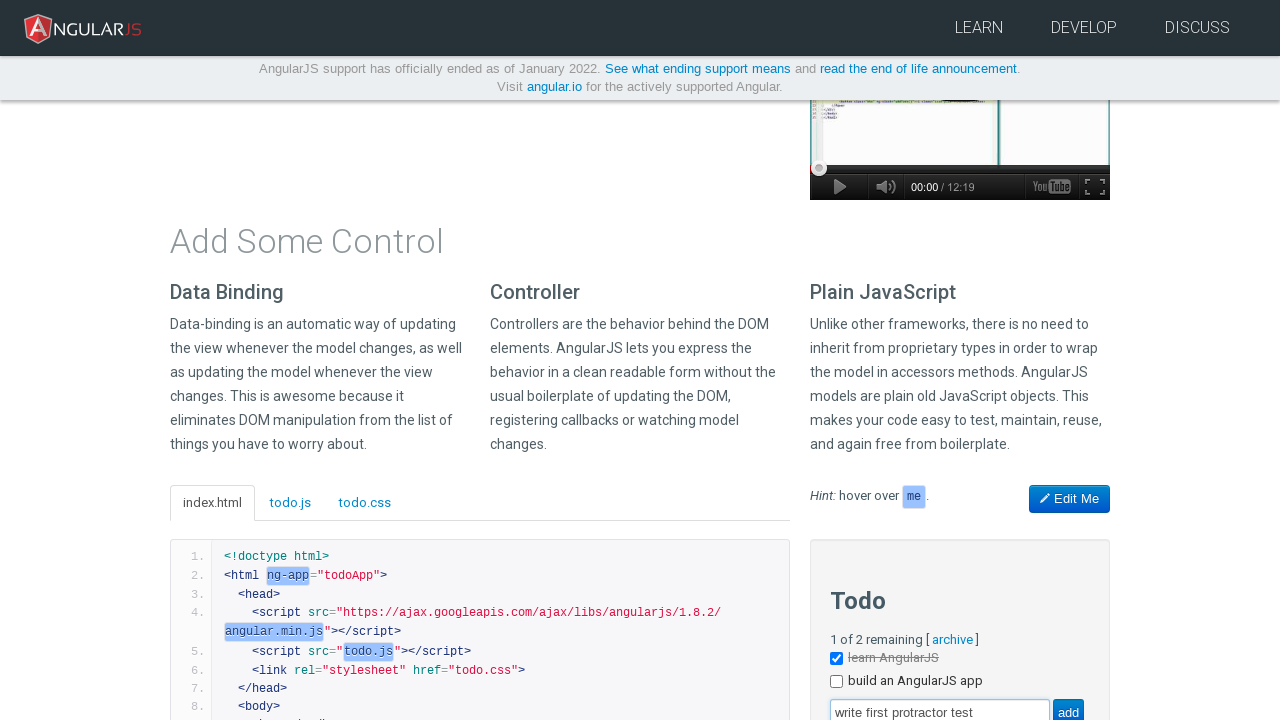

Clicked the 'Add' button to add the todo item at (1068, 706) on input[value="add"]
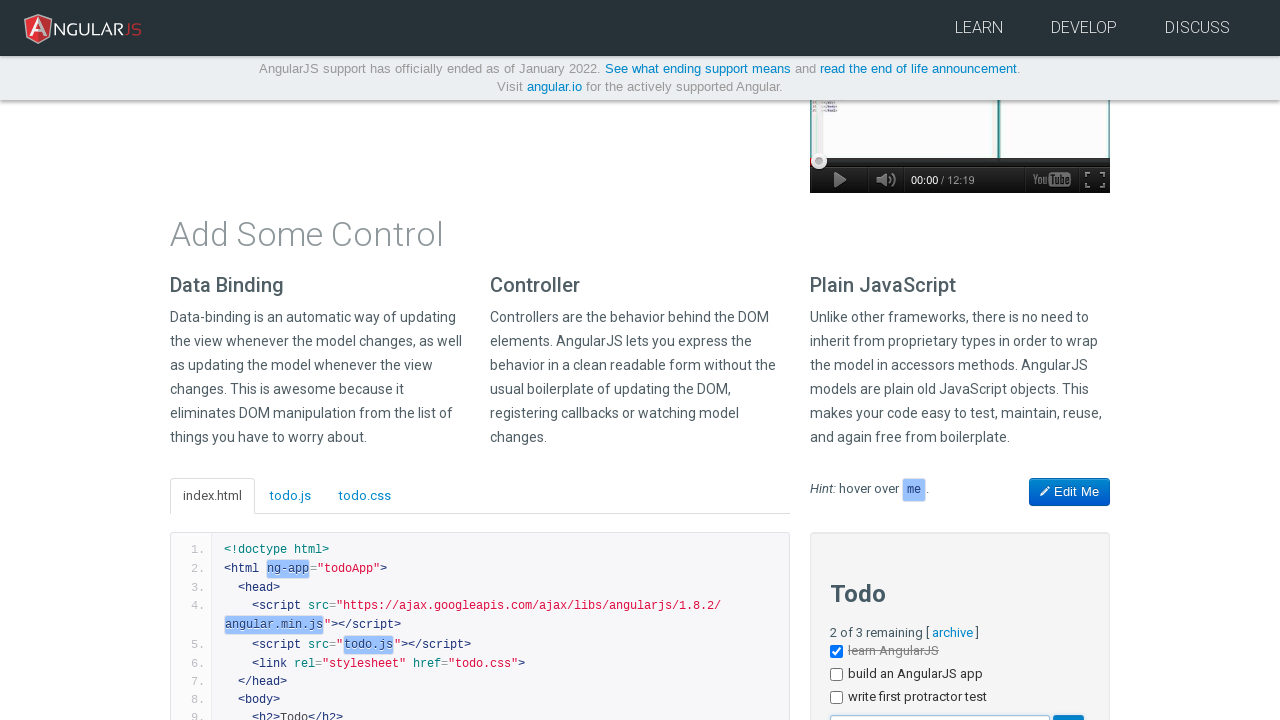

Waited for todo list items to appear
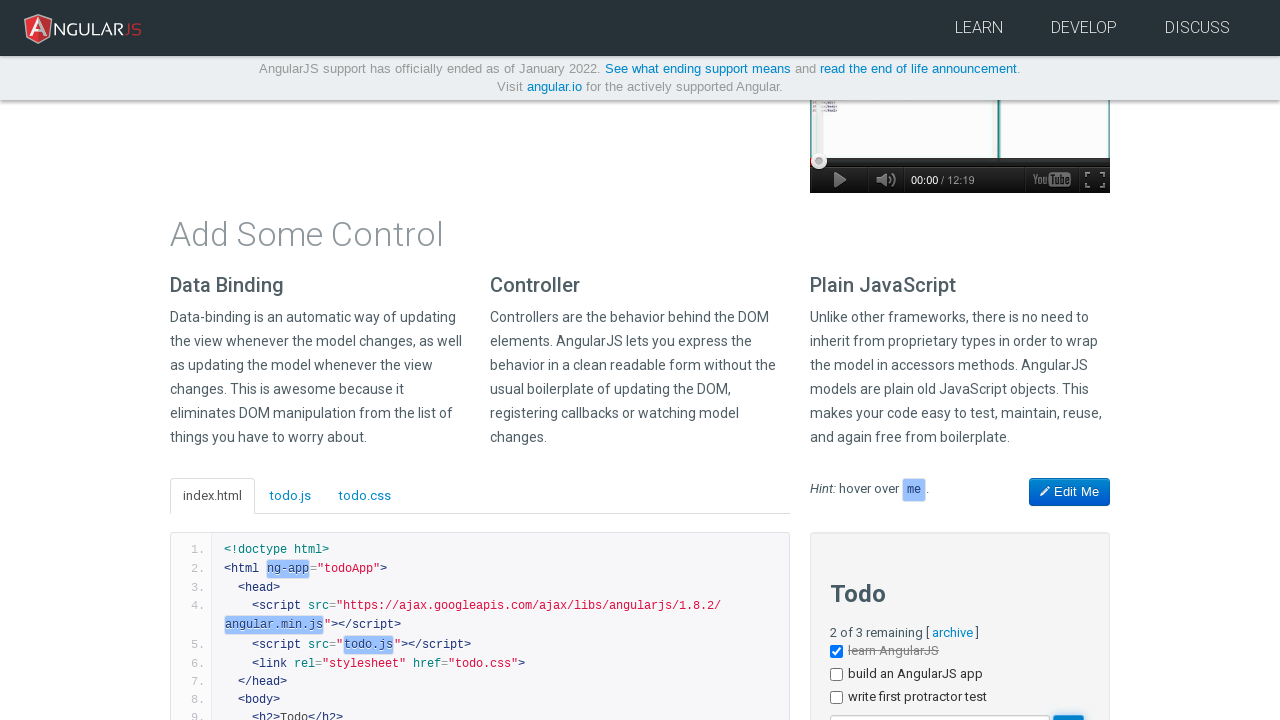

Located all todo items in the list
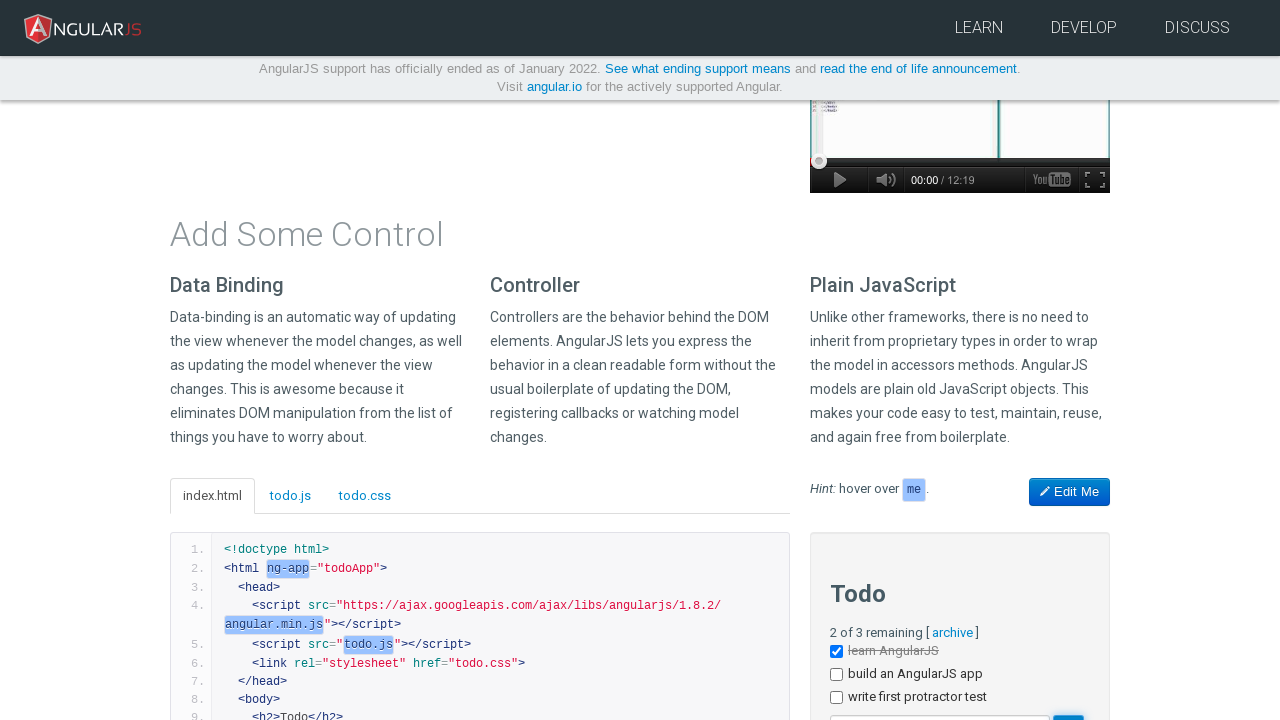

Verified that there are exactly 3 todo items in the list
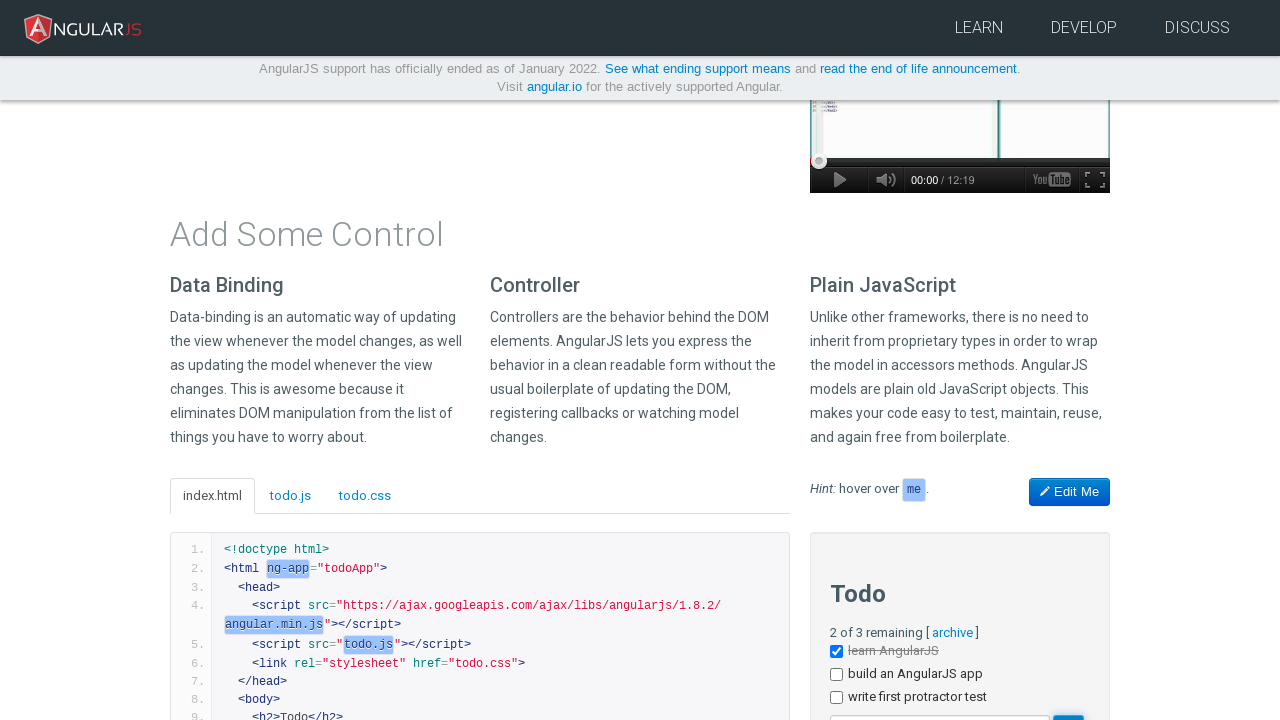

Retrieved the text content of the newly added todo item (3rd item)
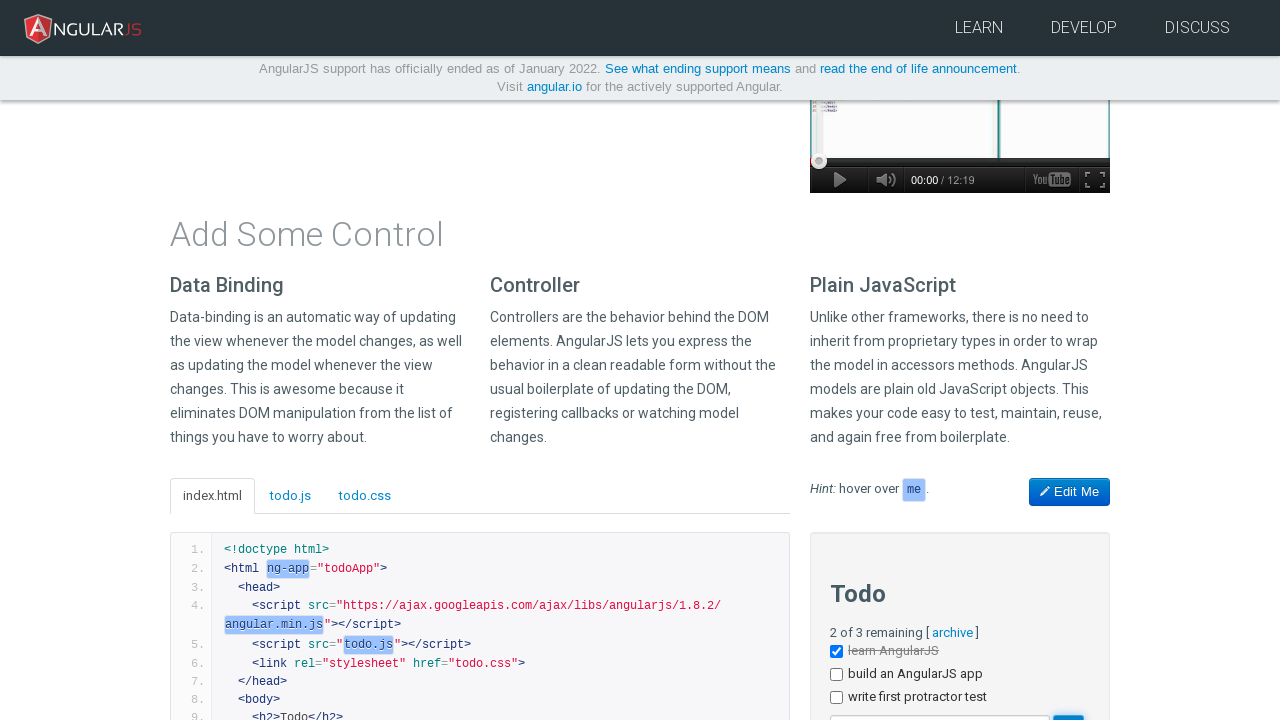

Verified that the new todo item contains the expected text 'write first protractor test'
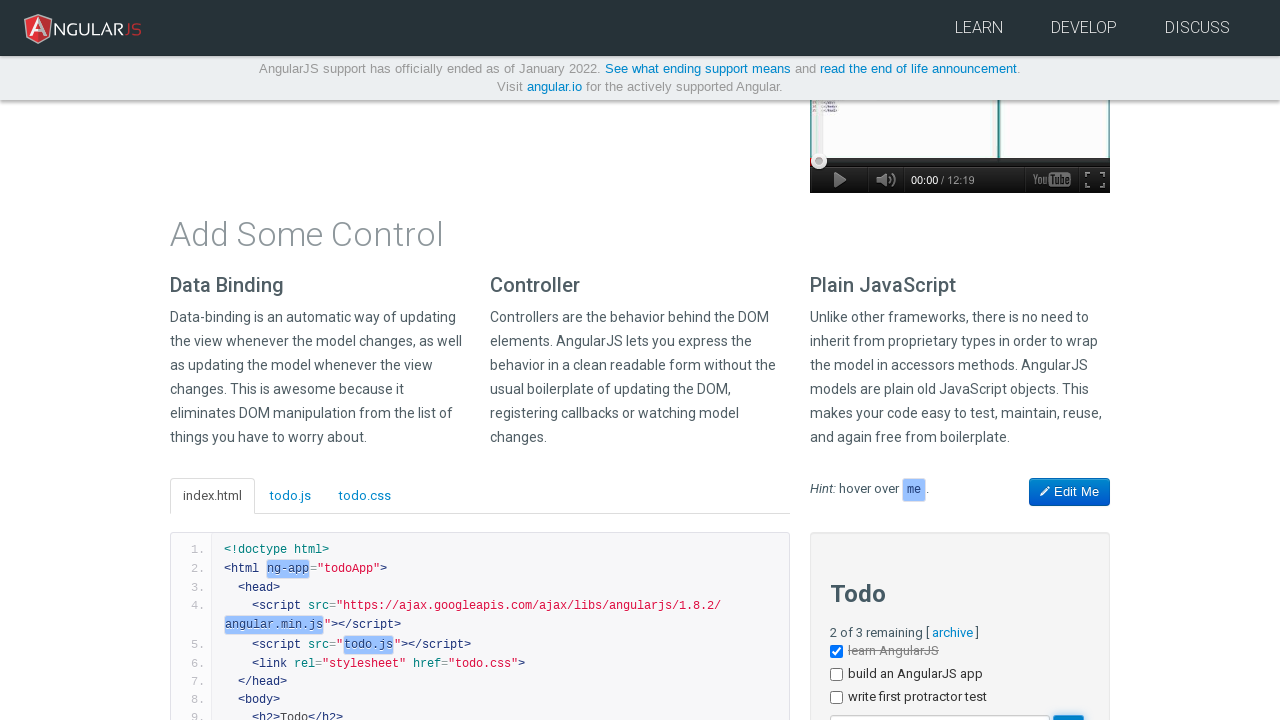

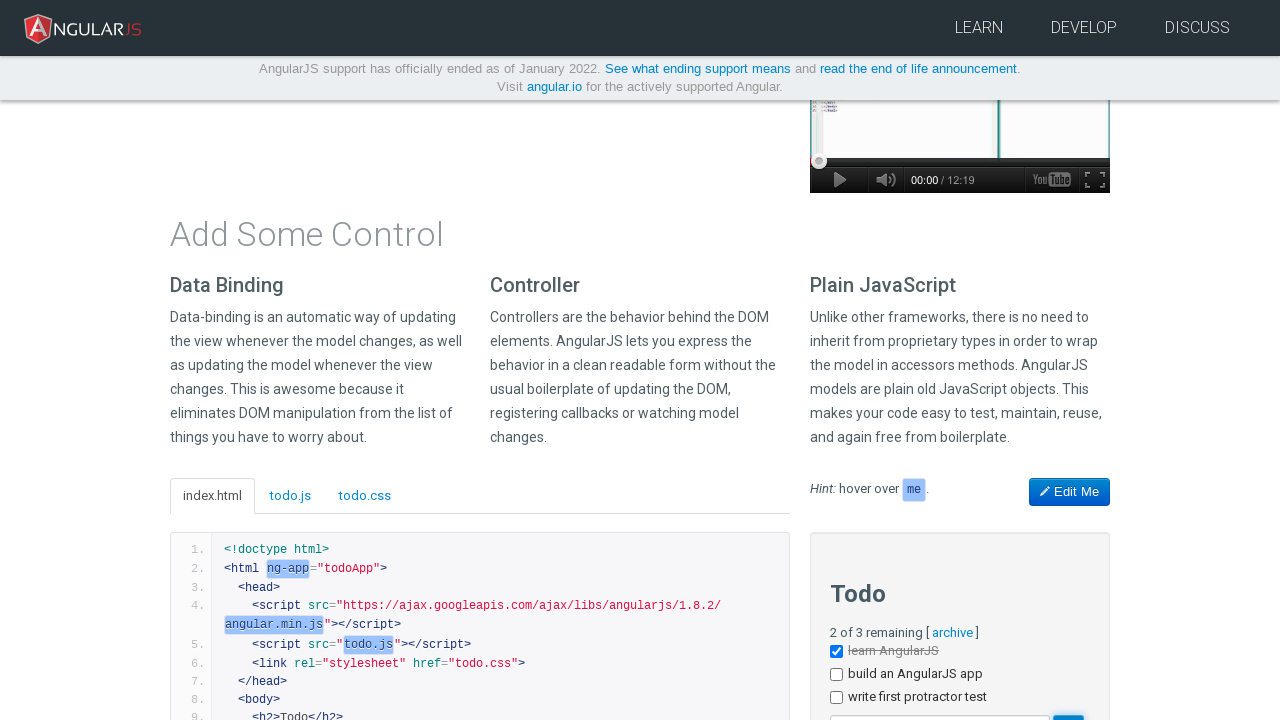